Navigates to a GitHub user profile page and clicks on a repository or element named "Hydra"

Starting URL: https://github.com/PhoenixxFTW

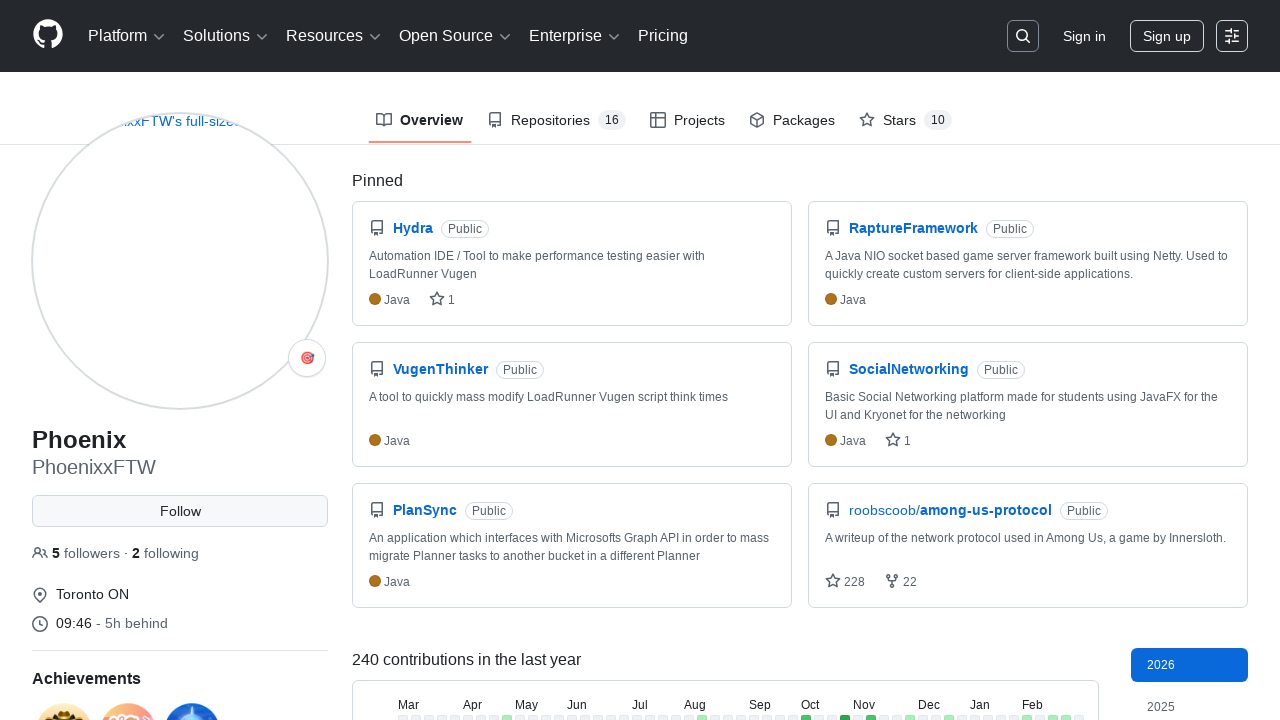

Waited for GitHub user profile page to reach domcontentloaded state
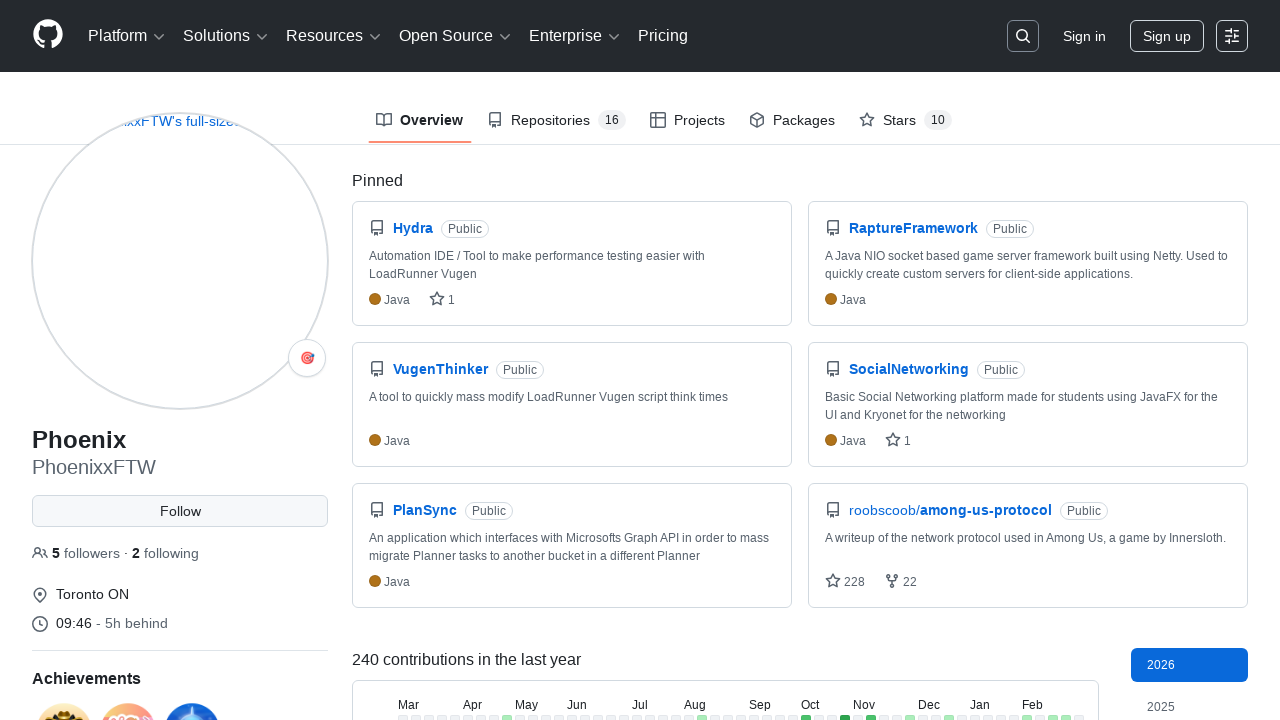

Clicked on Hydra repository link at (413, 228) on text=Hydra
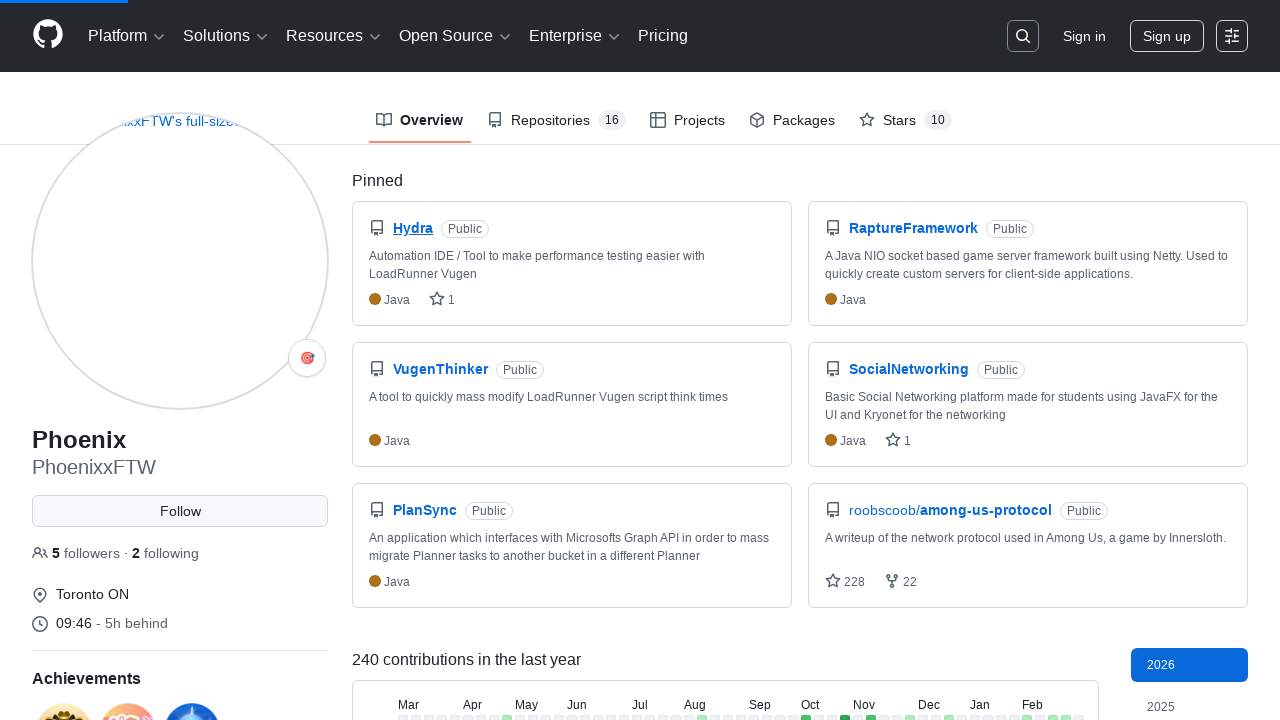

Waited for repository page to fully load
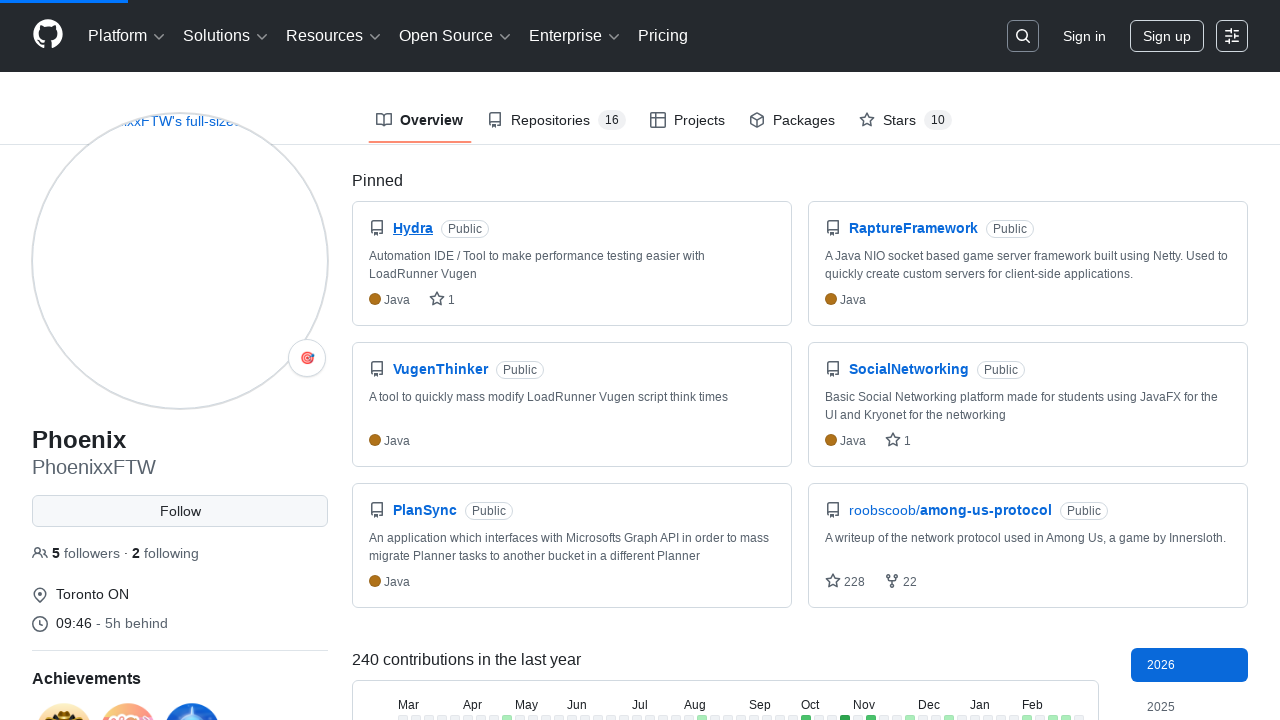

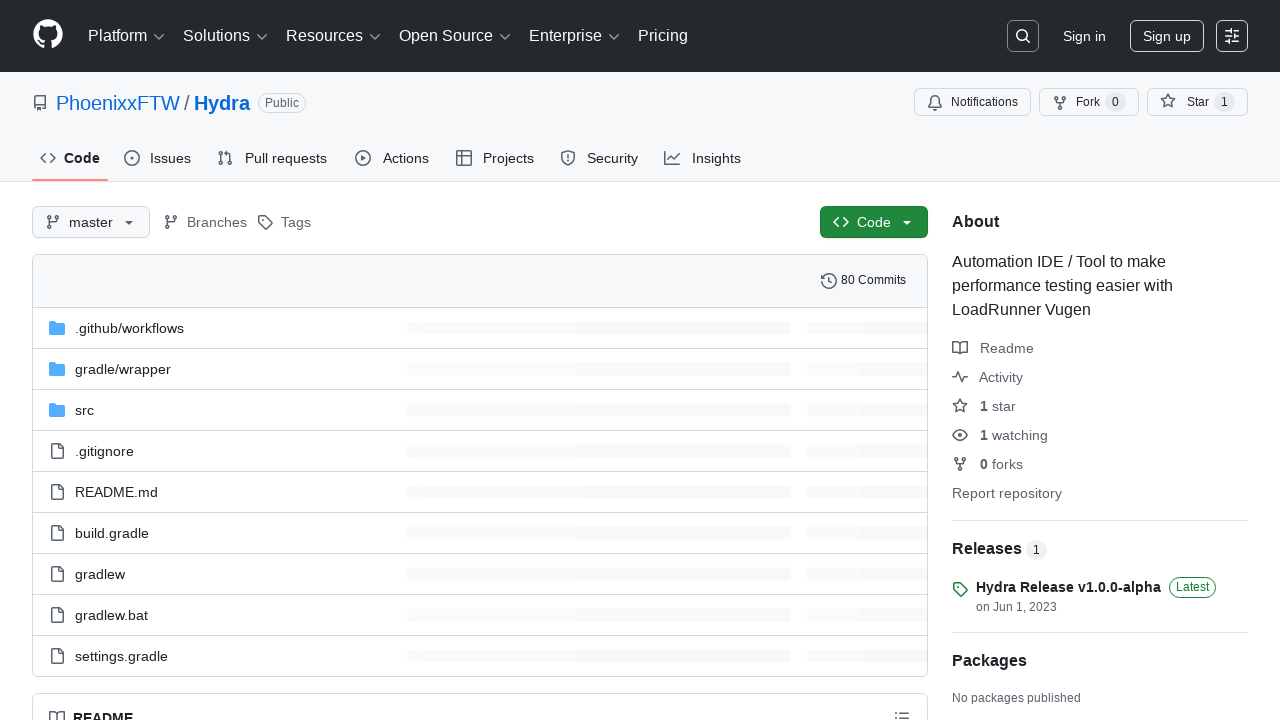